Tests calendar date picker functionality by selecting a specific date (June 15, 2027) through the calendar navigation and verifies the input values are set correctly

Starting URL: https://rahulshettyacademy.com/seleniumPractise/#/offers

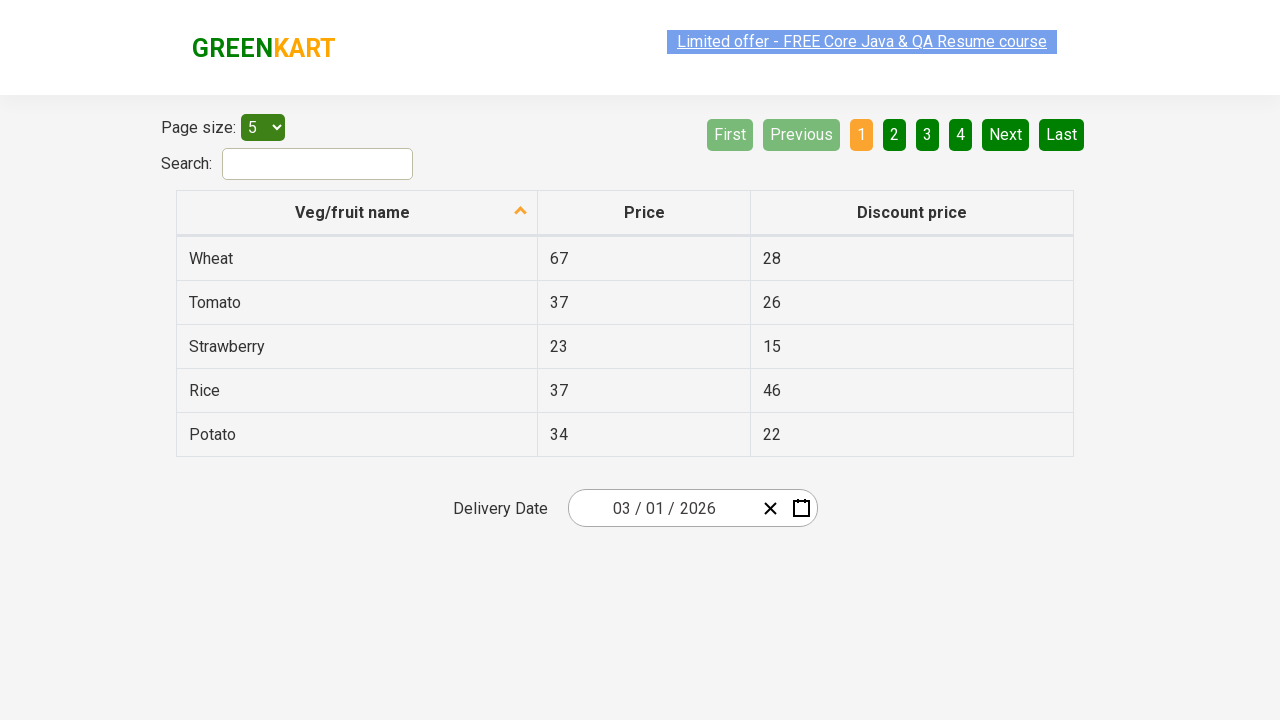

Clicked on date picker input group to open calendar at (662, 508) on .react-date-picker__inputGroup
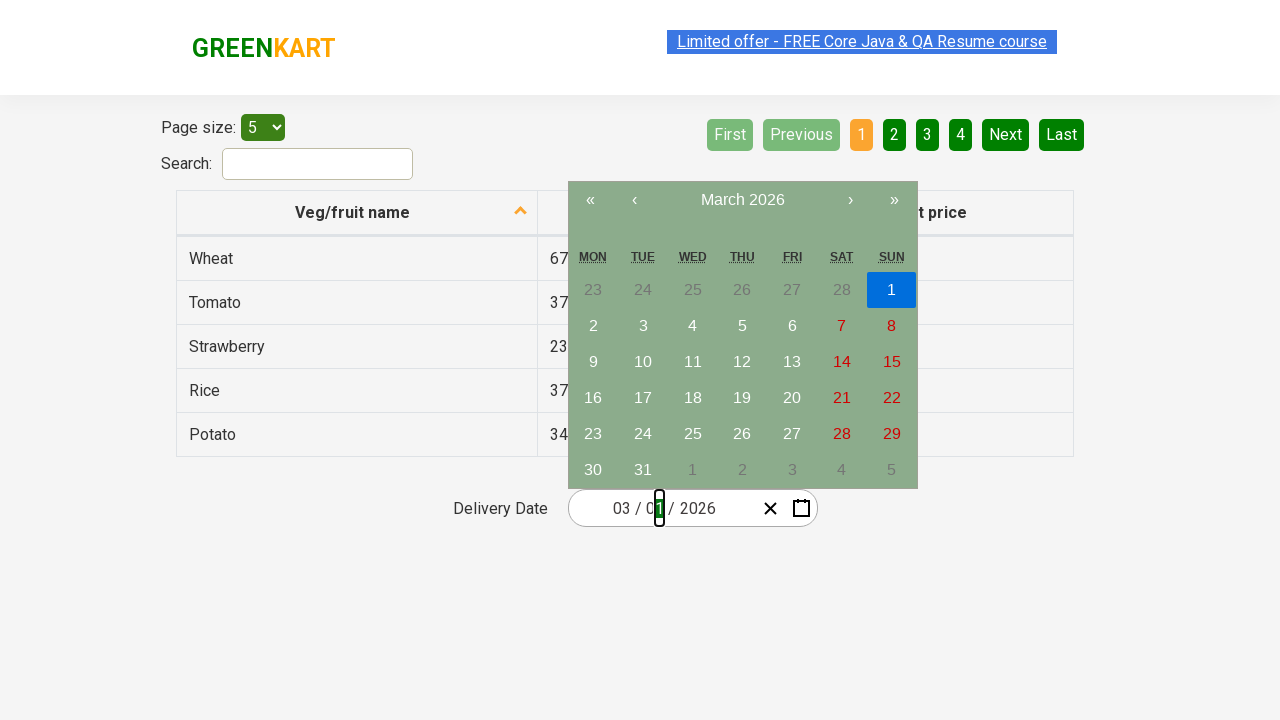

Clicked navigation label to go to month view at (742, 200) on .react-calendar__navigation__label
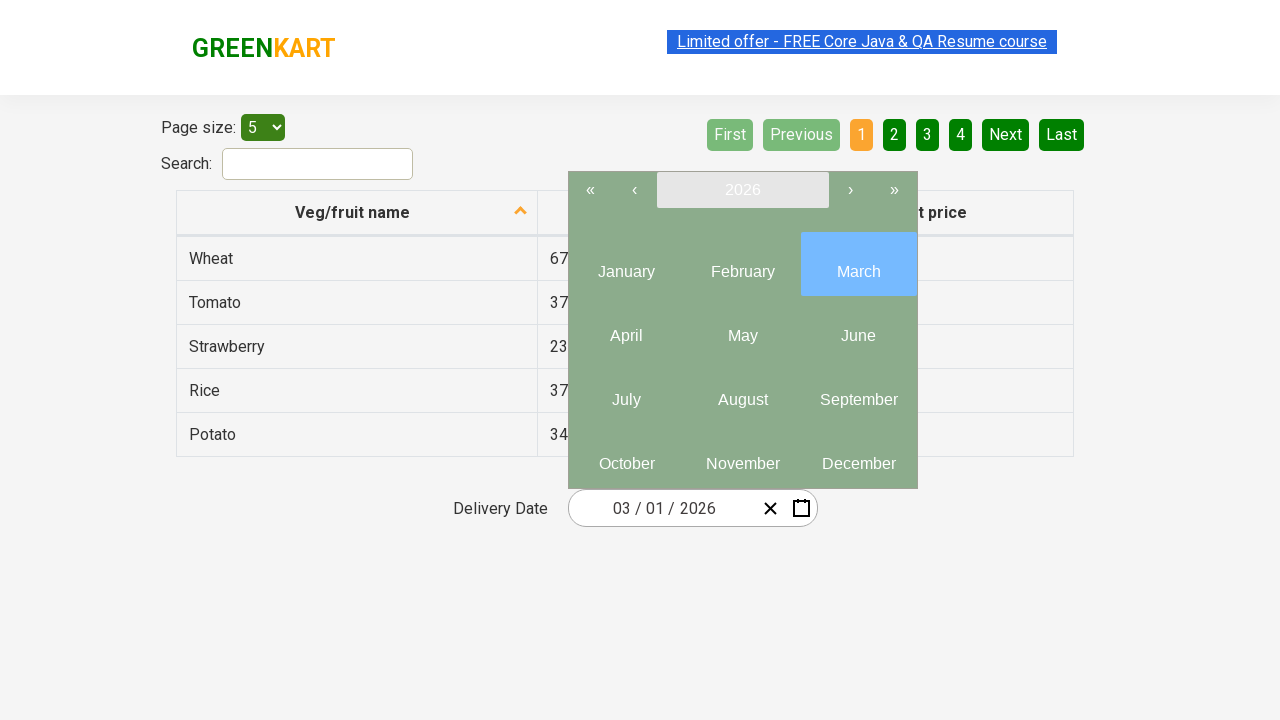

Clicked navigation label again to go to year view at (742, 190) on .react-calendar__navigation__label
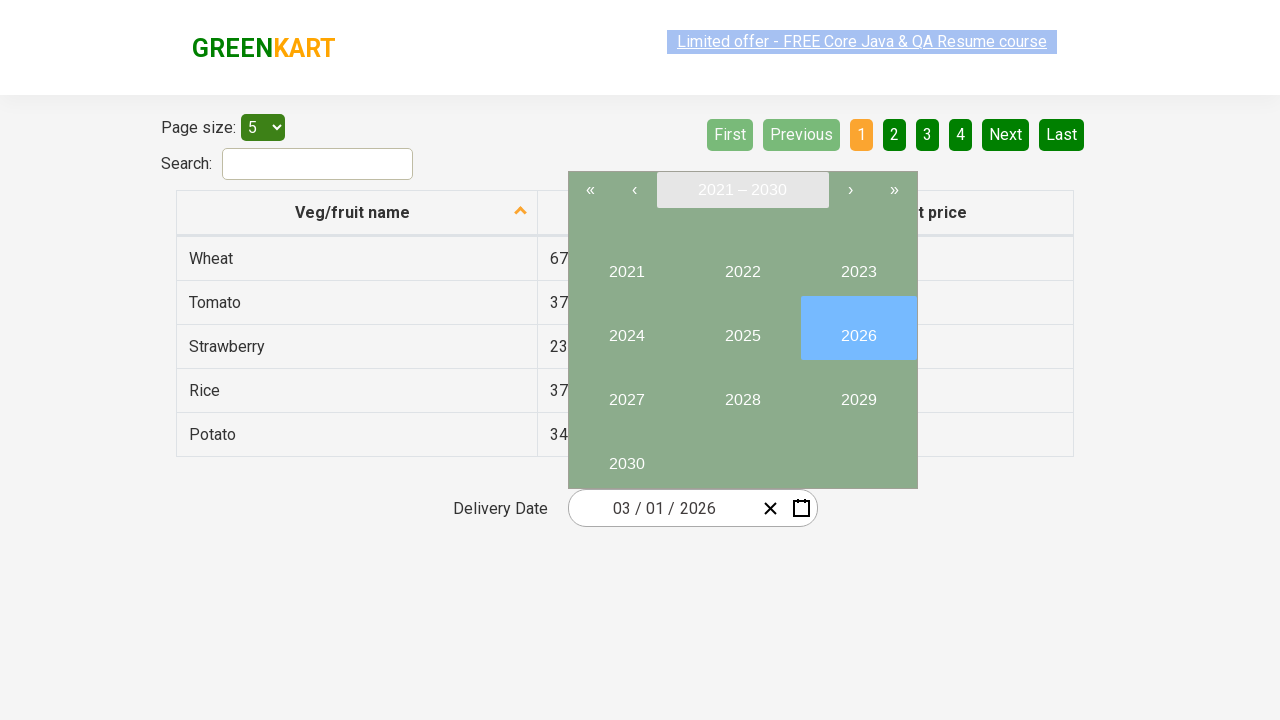

Selected year 2027 at (626, 392) on internal:text="2027"i
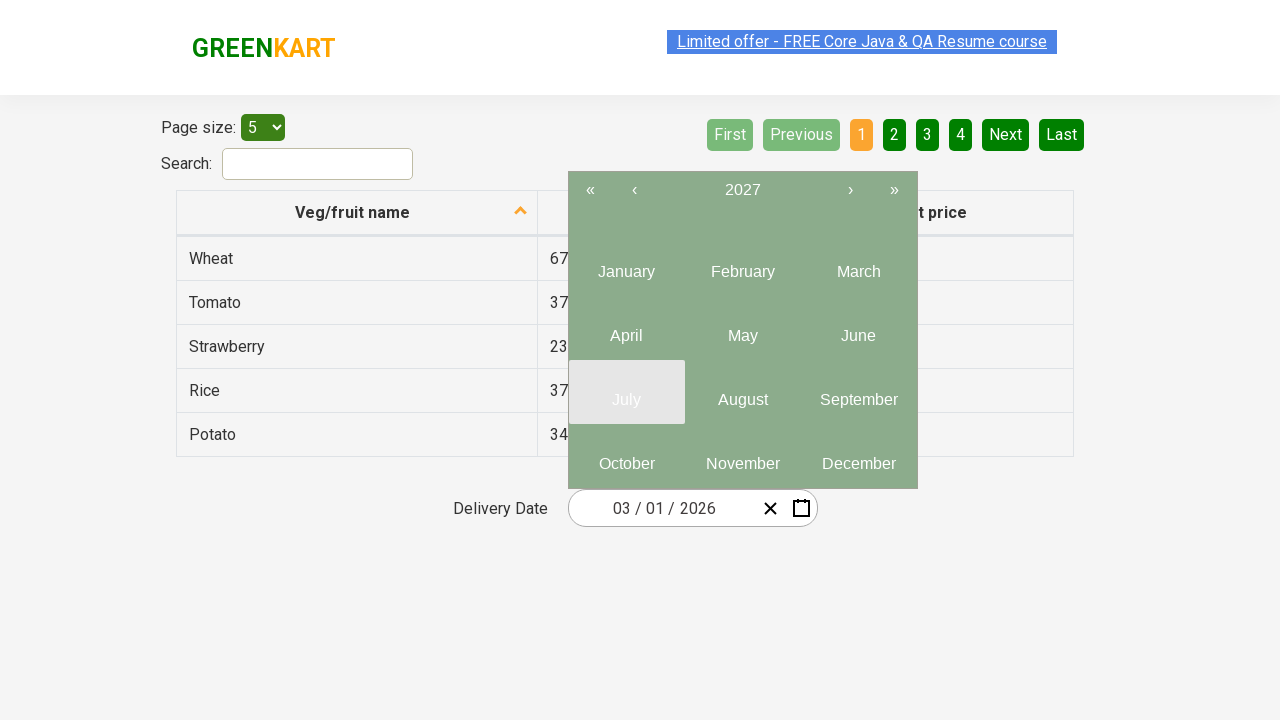

Selected June (month 6) at (858, 328) on .react-calendar__year-view__months__month >> nth=5
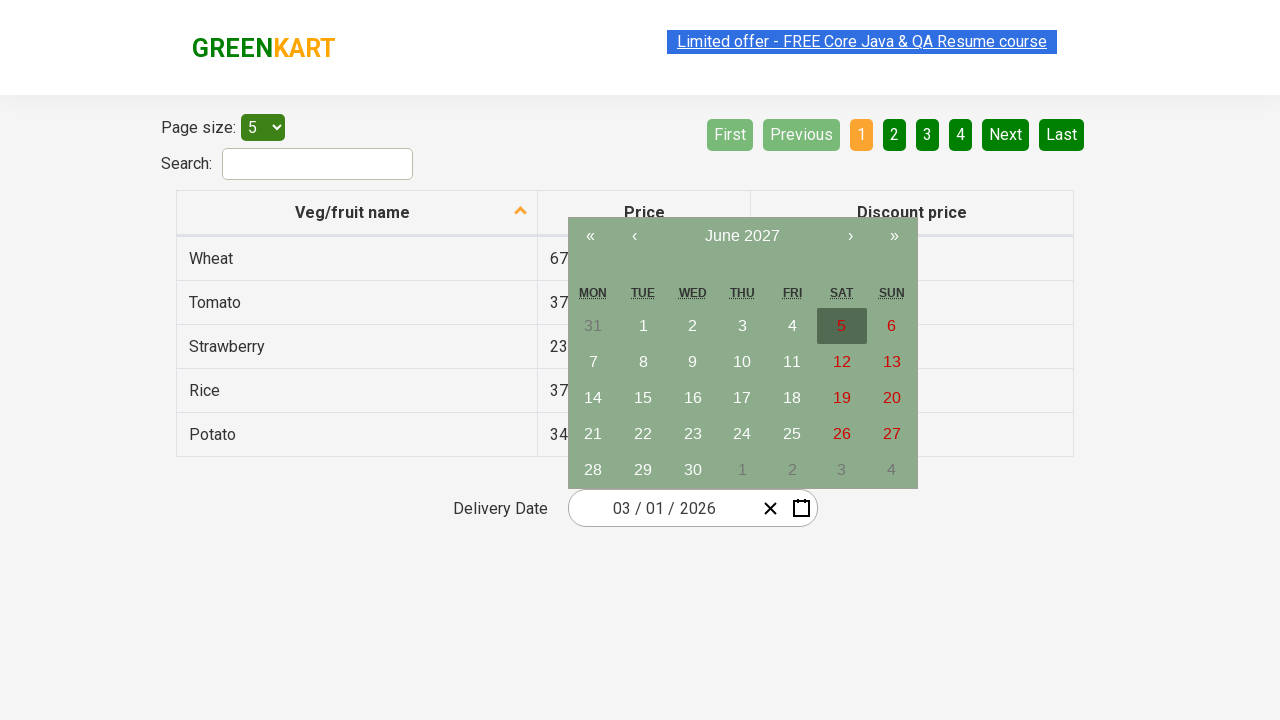

Selected the 15th day at (643, 398) on xpath=//abbr[text()='15']
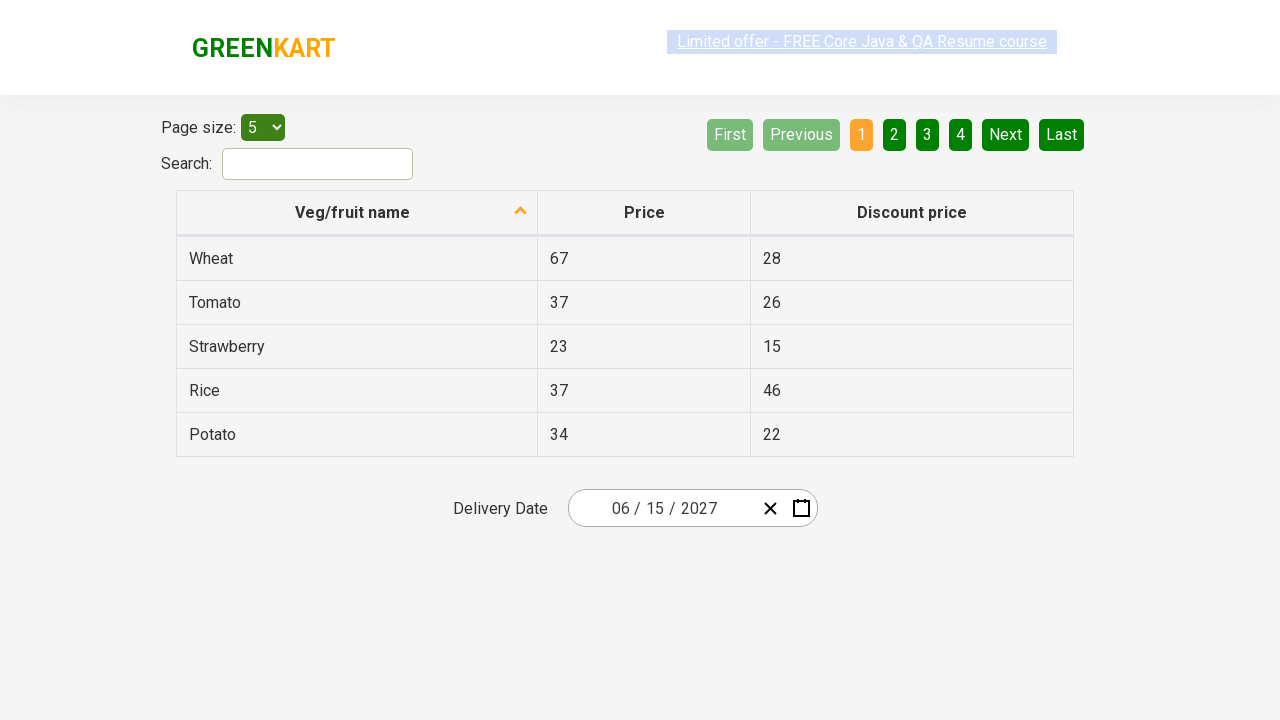

Retrieved all date input elements
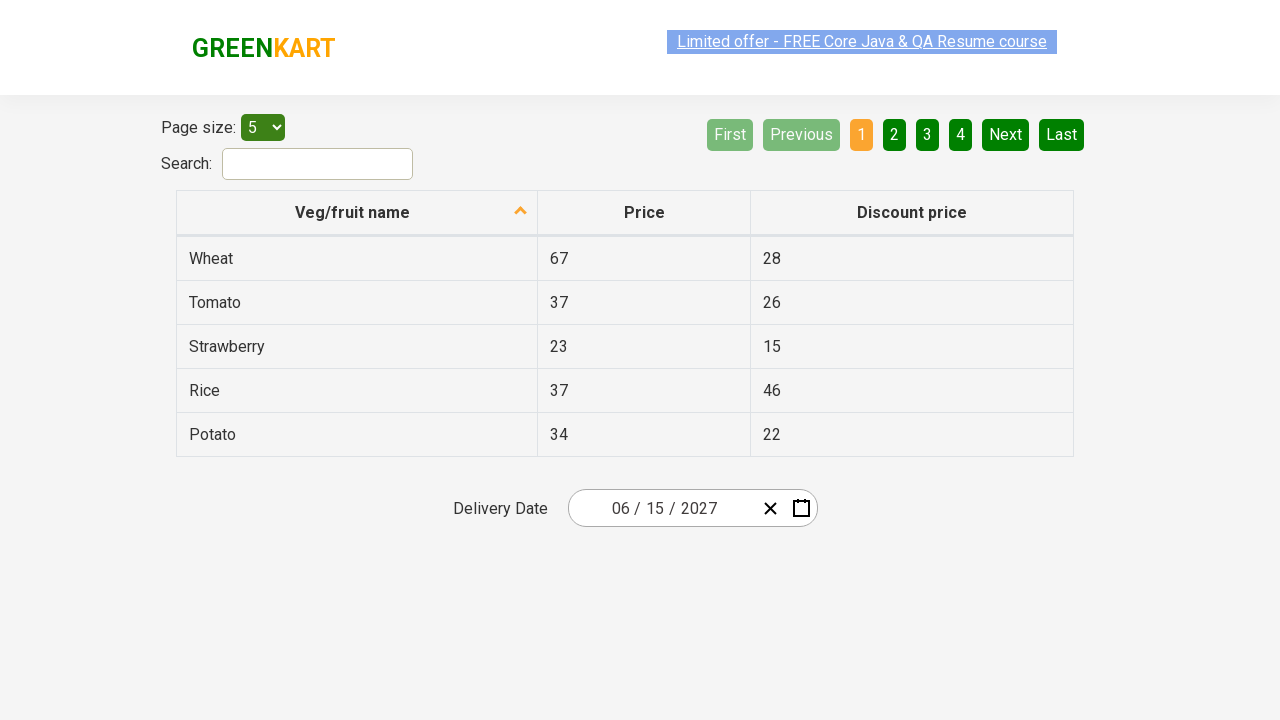

Verified input field 1: expected '6', got '6'
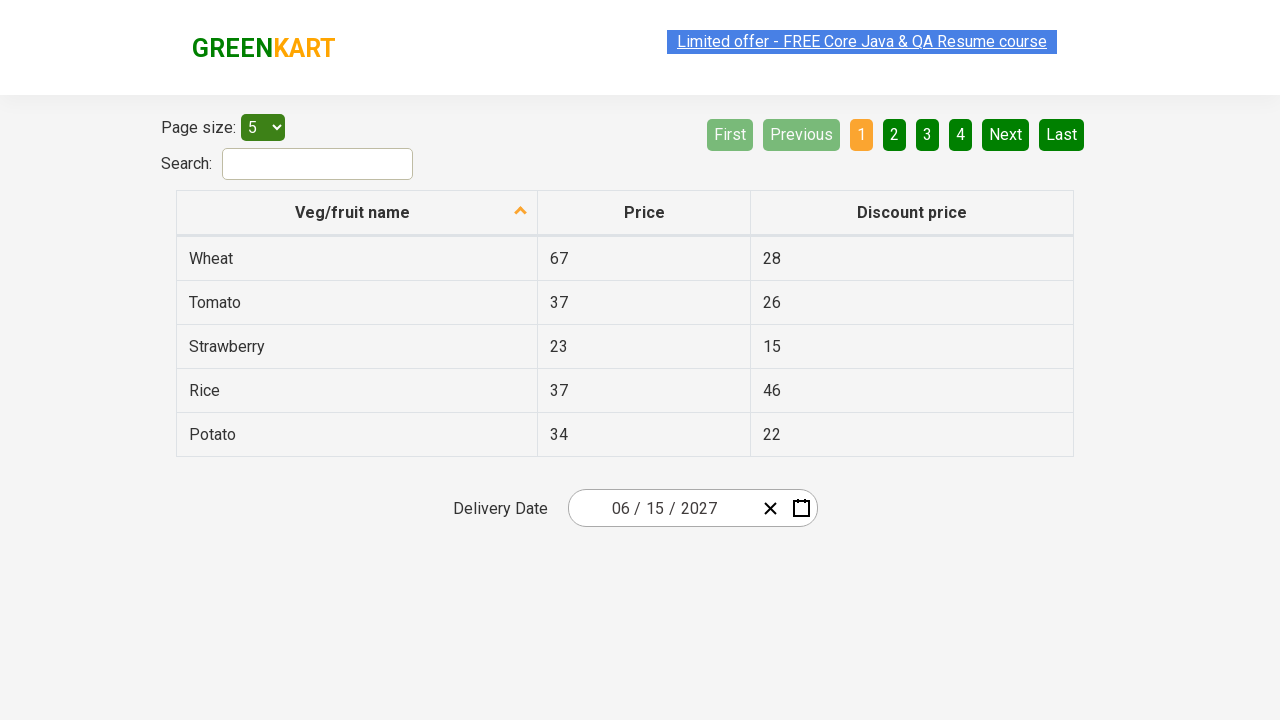

Verified input field 2: expected '15', got '15'
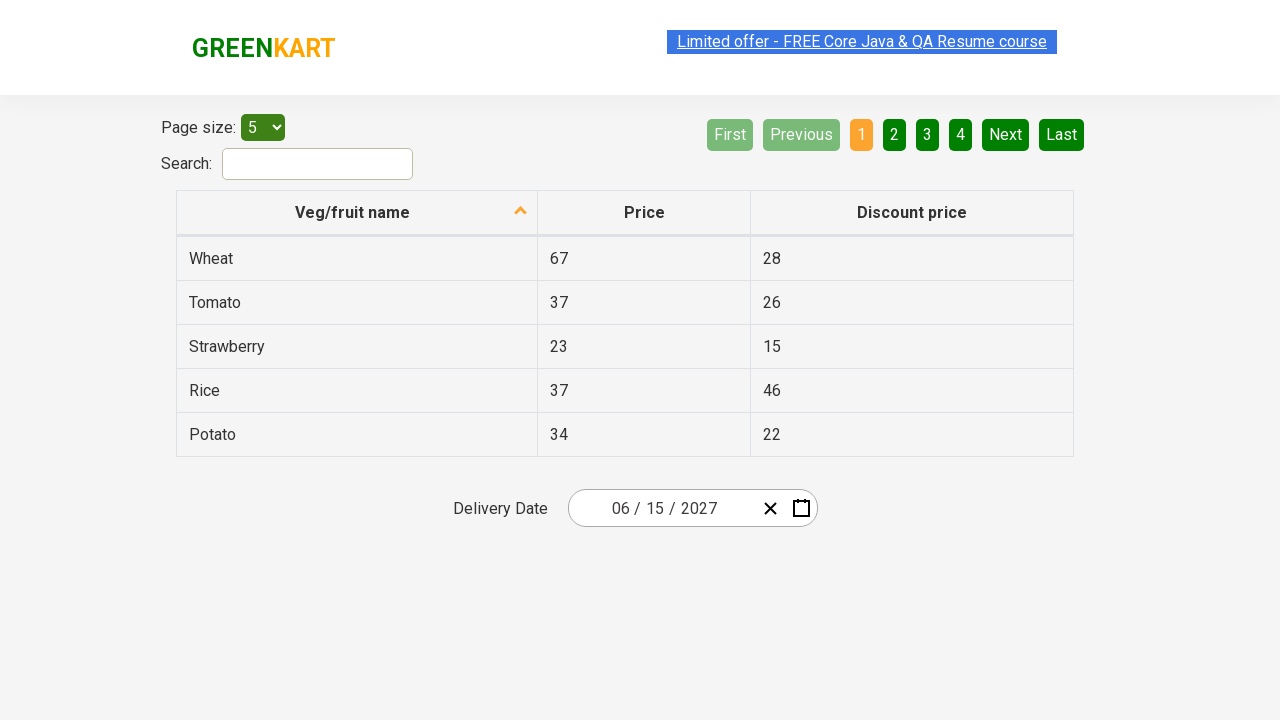

Verified input field 3: expected '2027', got '2027'
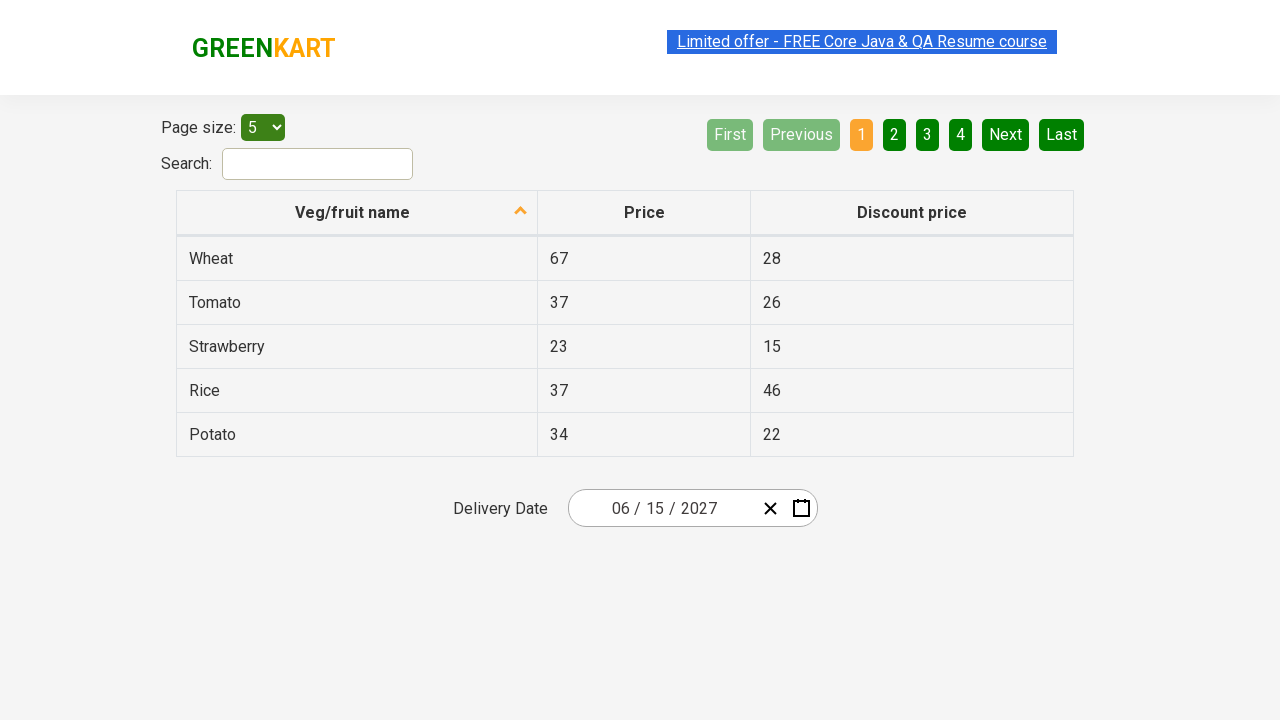

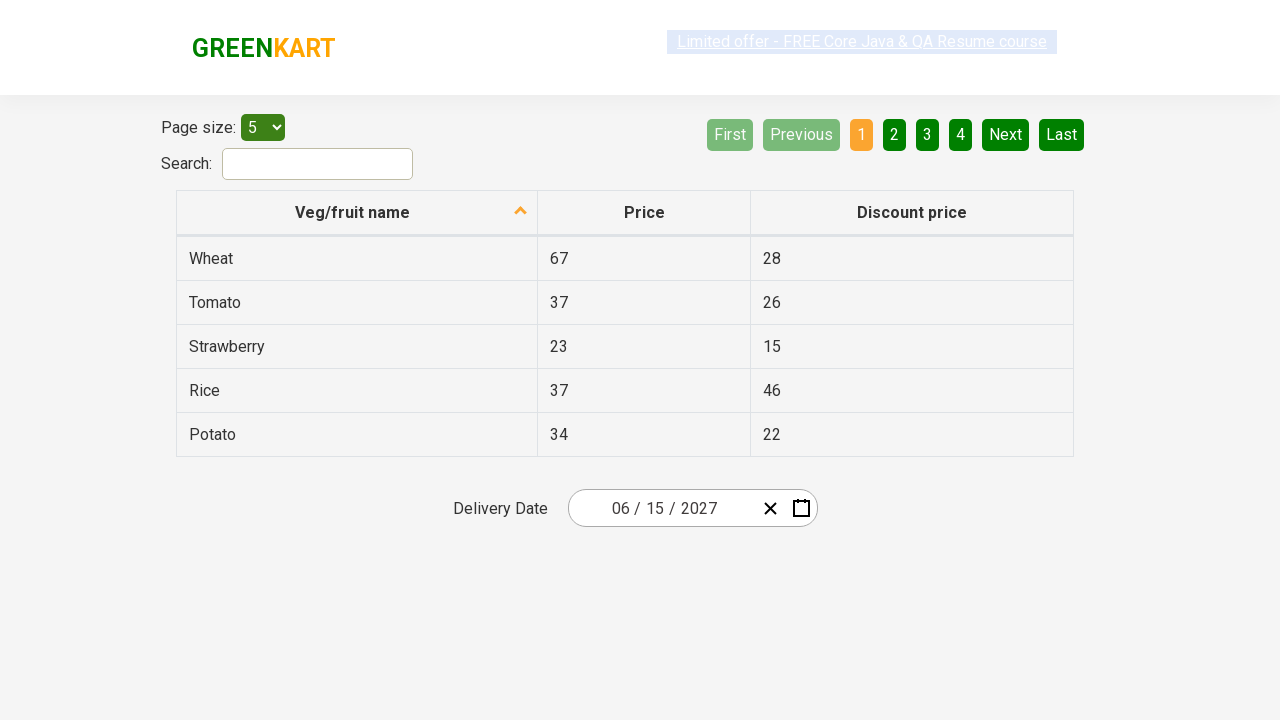